Tests un-marking items as complete by unchecking previously checked checkboxes

Starting URL: https://demo.playwright.dev/todomvc

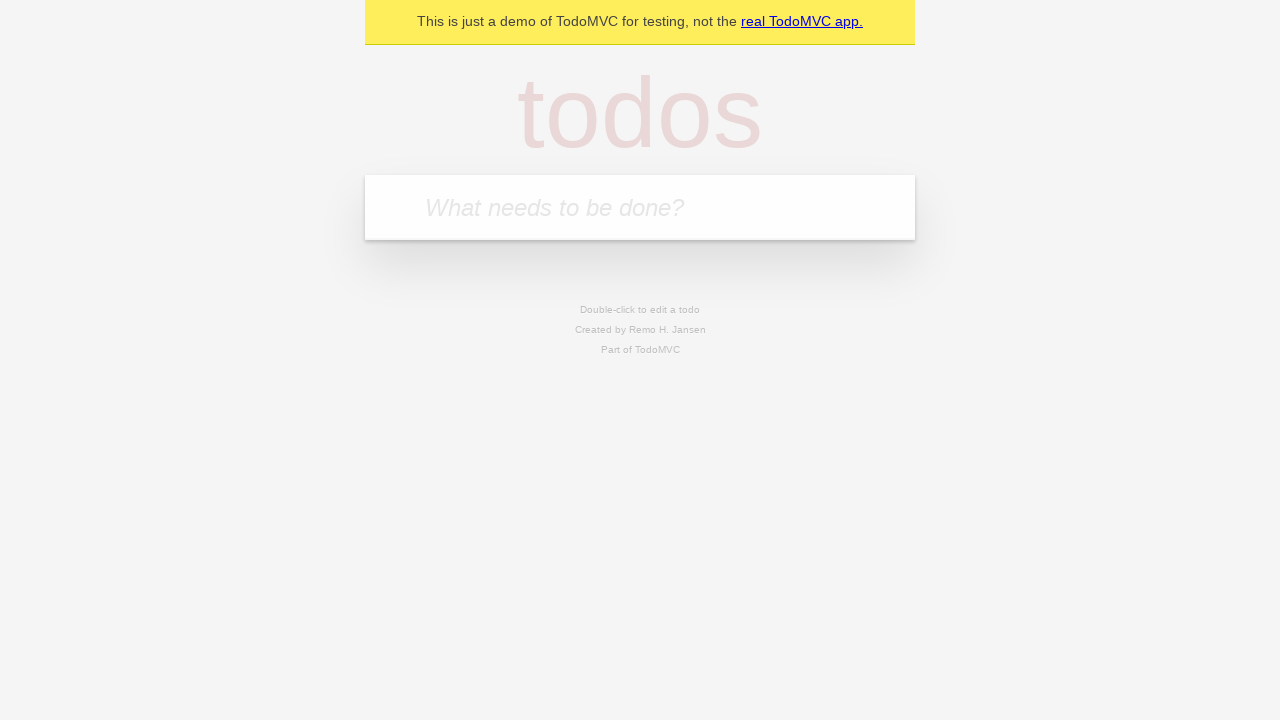

Filled input field with 'buy some cheese' on internal:attr=[placeholder="What needs to be done?"i]
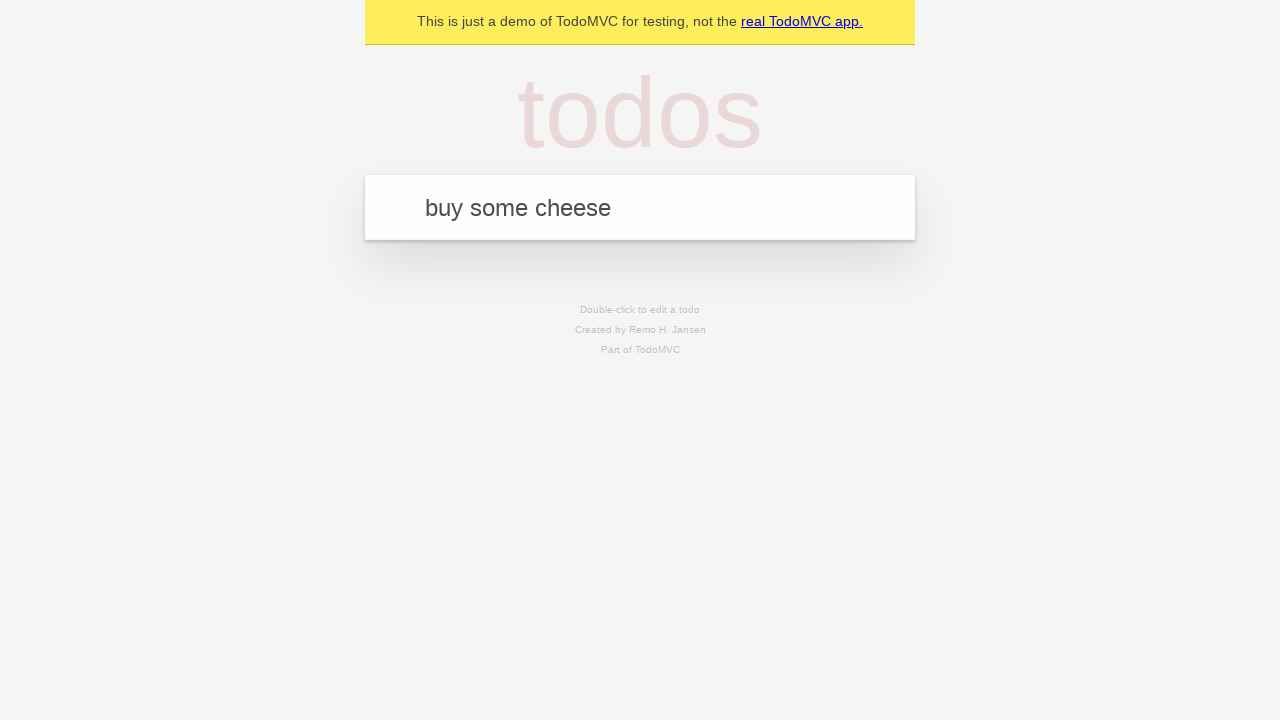

Pressed Enter to create first todo item on internal:attr=[placeholder="What needs to be done?"i]
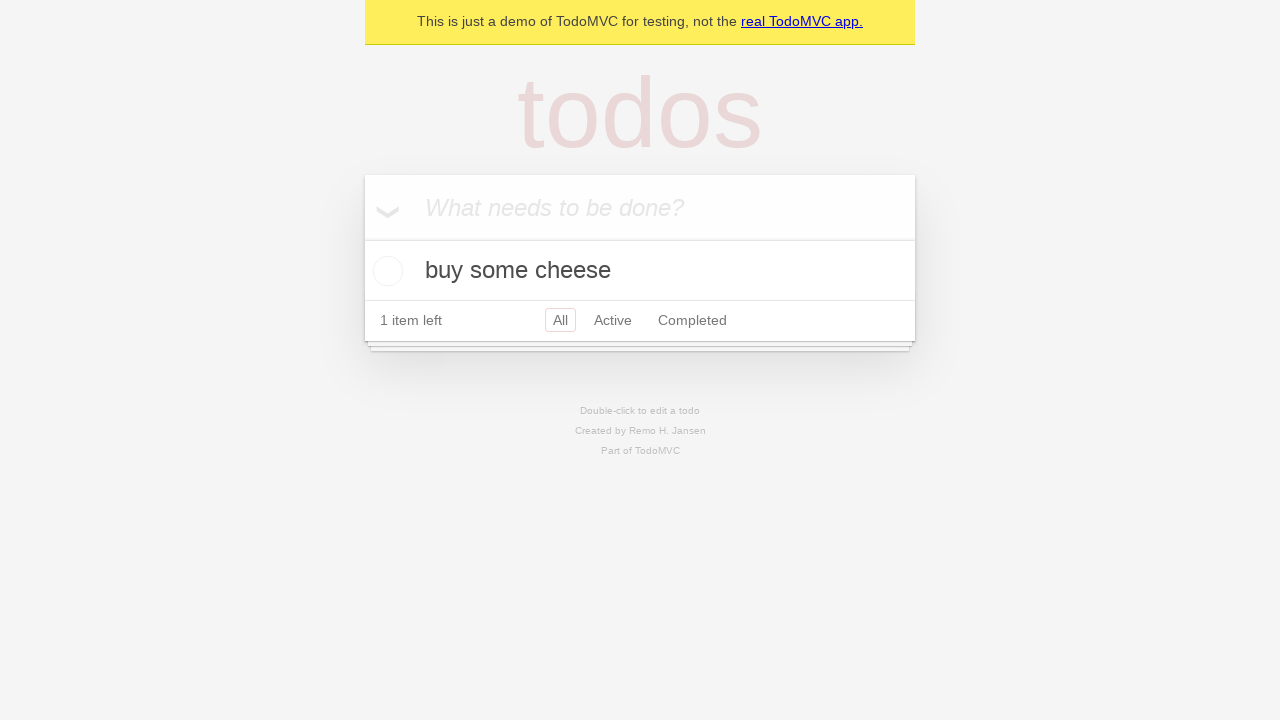

Filled input field with 'feed the cat' on internal:attr=[placeholder="What needs to be done?"i]
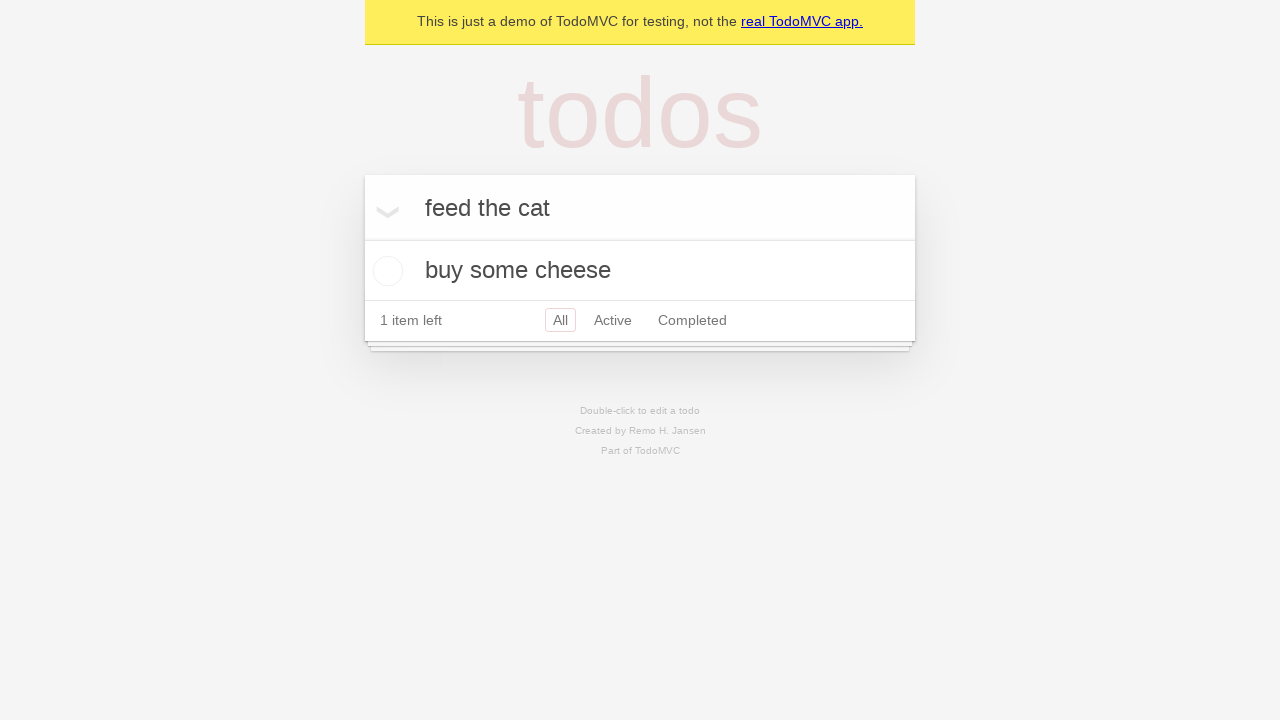

Pressed Enter to create second todo item on internal:attr=[placeholder="What needs to be done?"i]
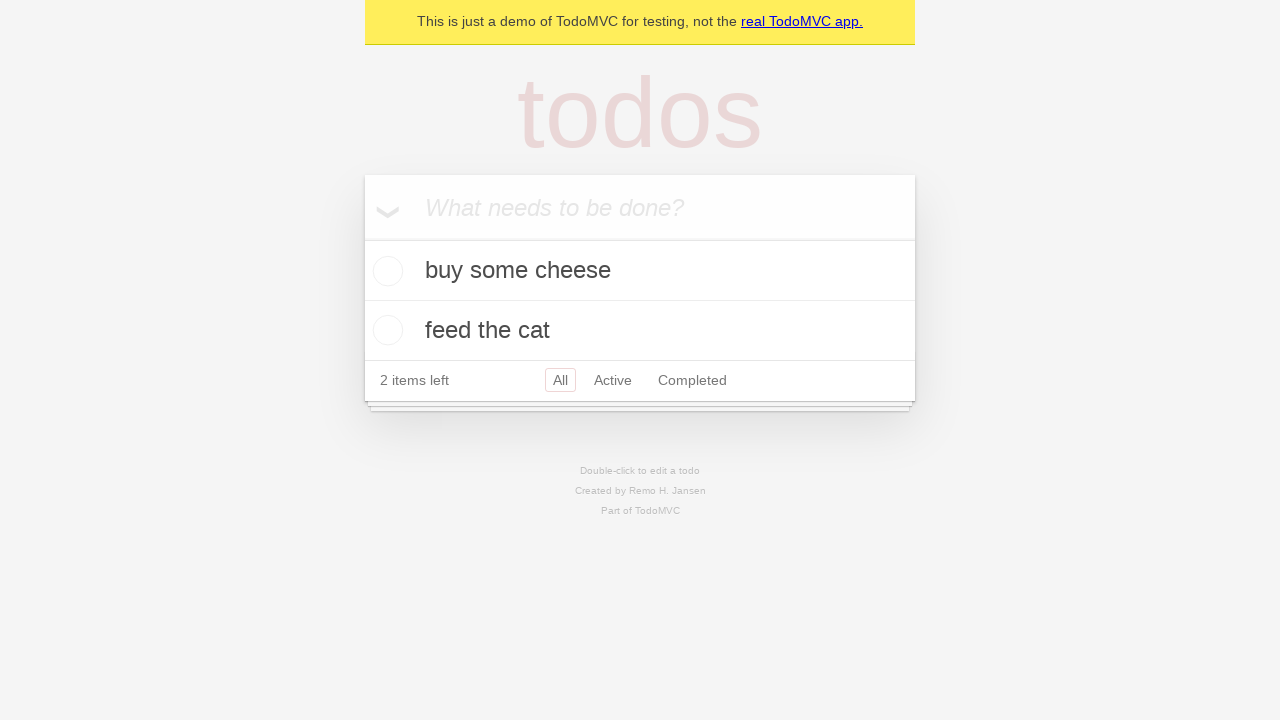

Checked the first todo item checkbox at (385, 271) on internal:testid=[data-testid="todo-item"s] >> nth=0 >> internal:role=checkbox
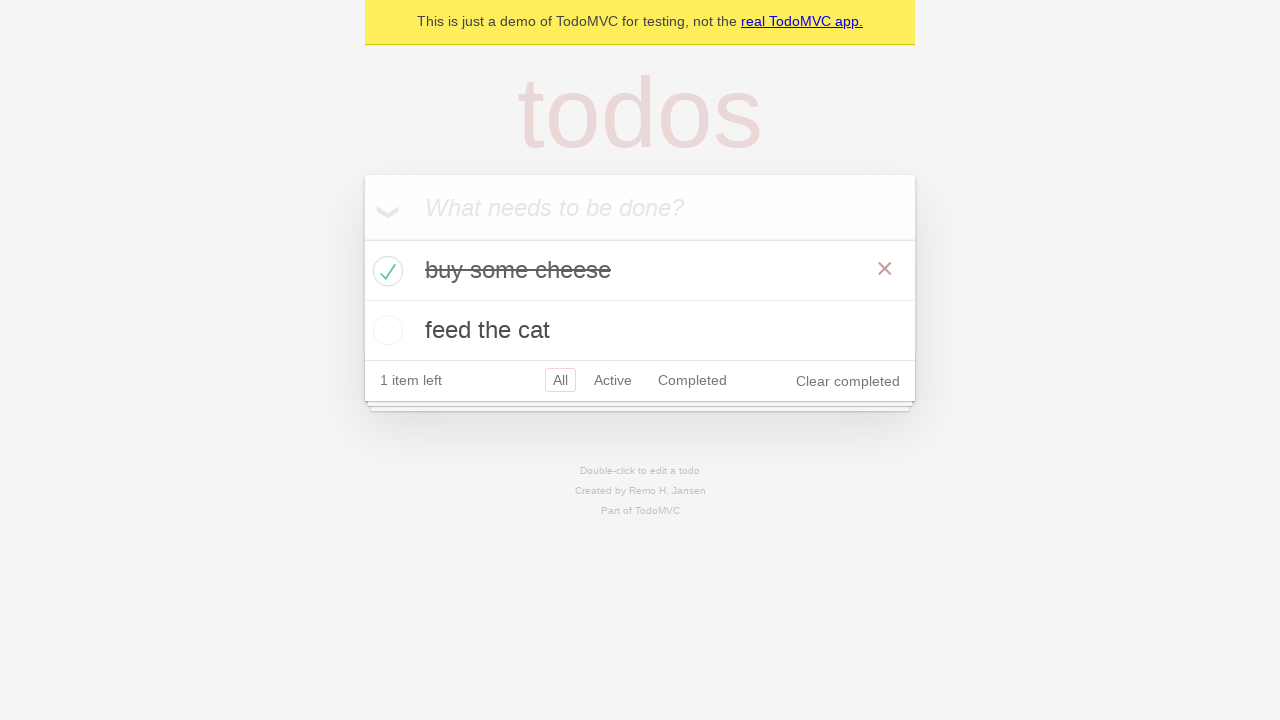

Unchecked the first todo item checkbox to mark it as incomplete at (385, 271) on internal:testid=[data-testid="todo-item"s] >> nth=0 >> internal:role=checkbox
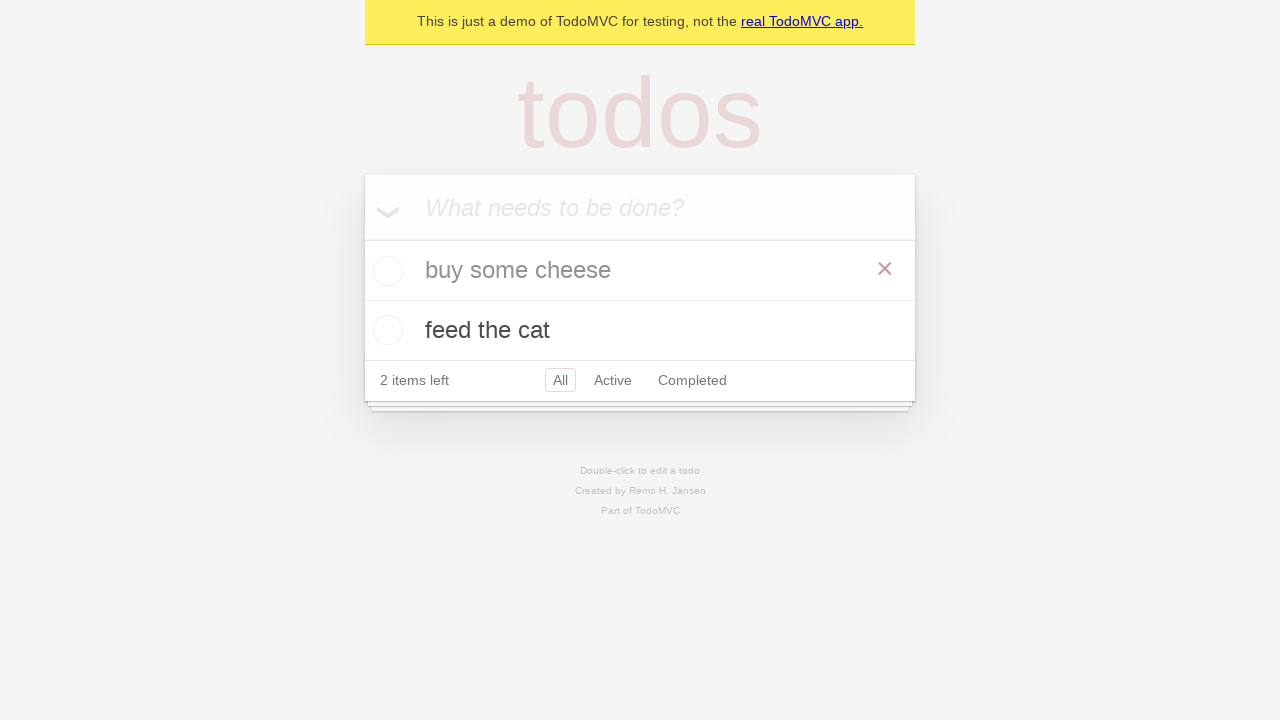

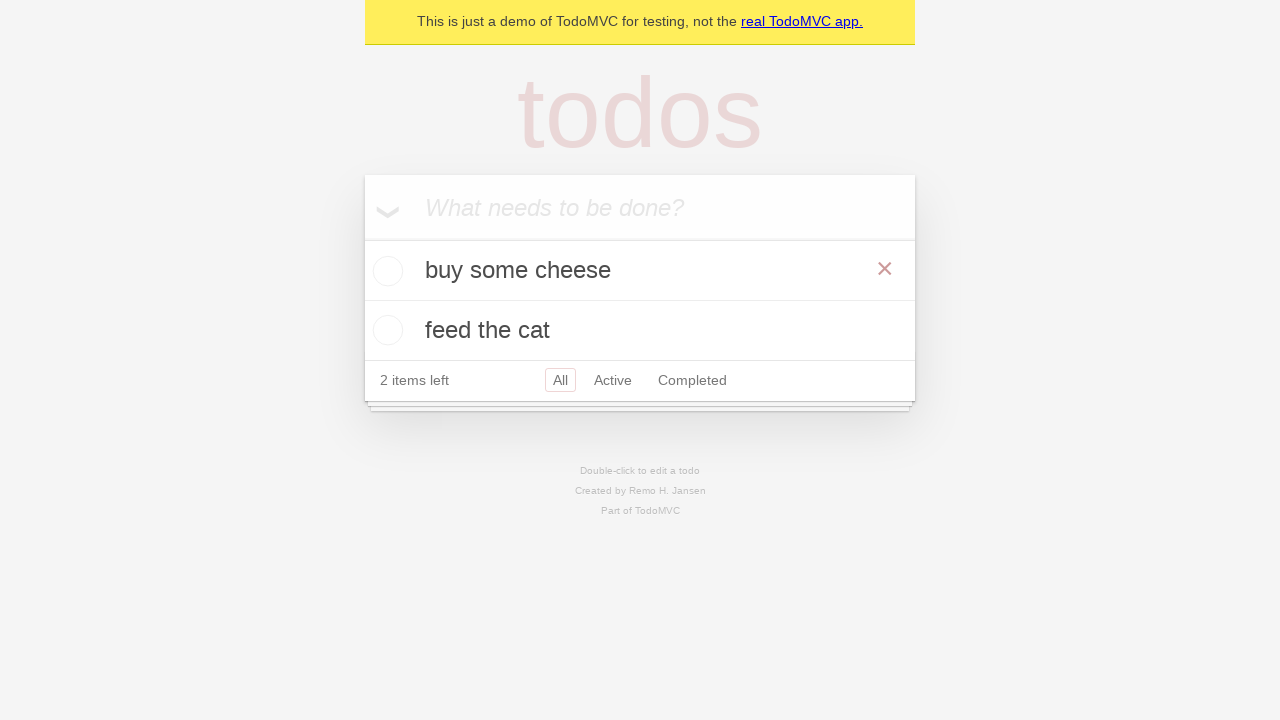